Tests navigation through an iframe to click a product in the Fashion section, then verifies the product name contains "shirt" in the new window, and finally switches back to verify the "Fashion" heading is visible in the original window.

Starting URL: https://testotomasyonu.com/discount

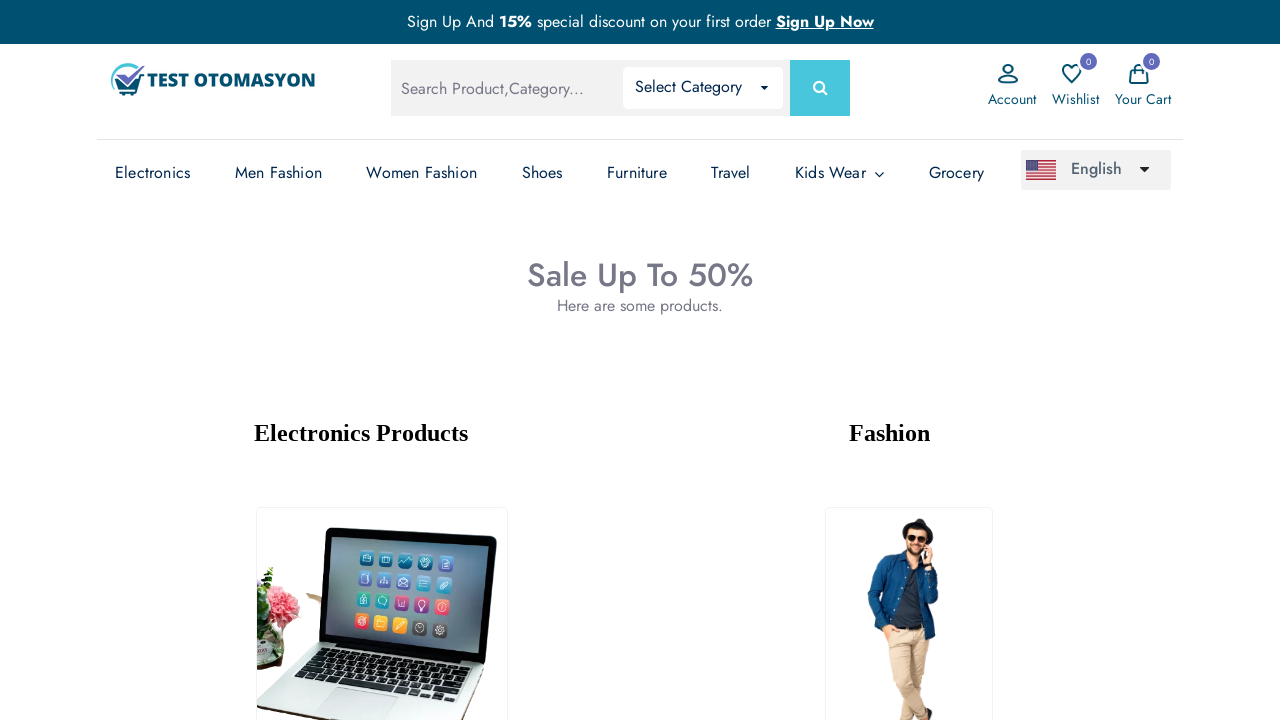

Located the Fashion iframe (second iframe on page)
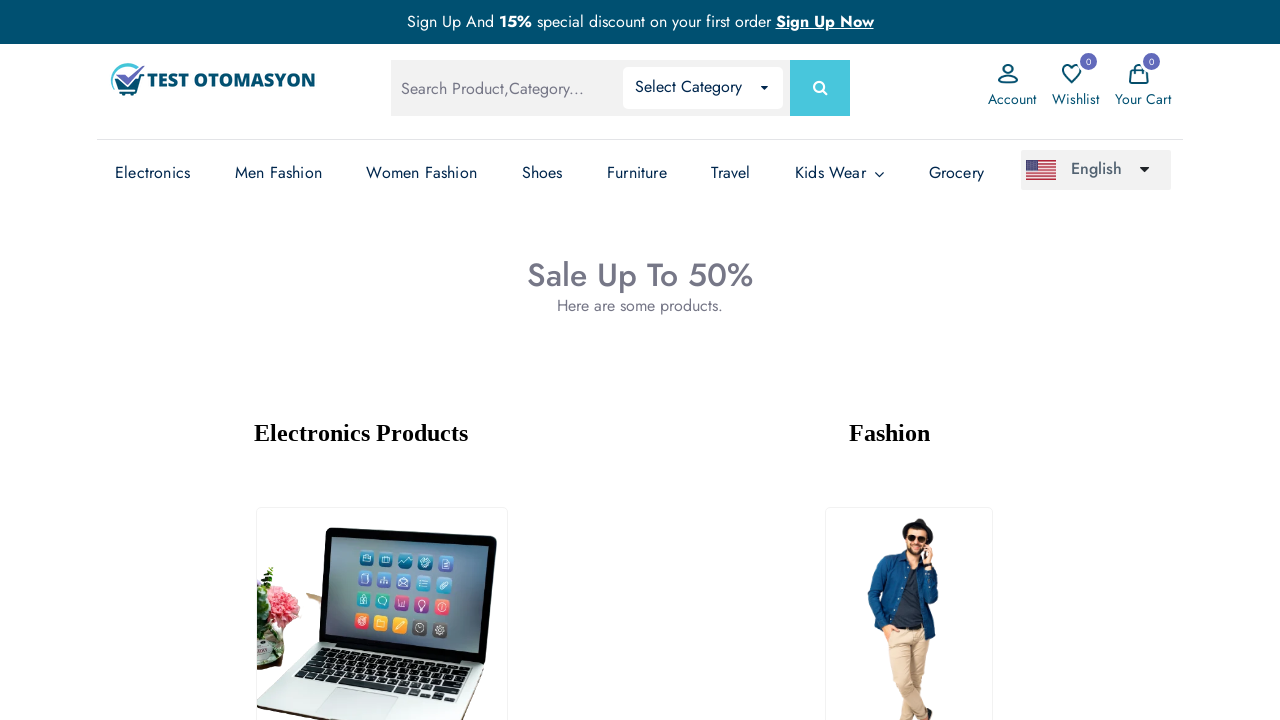

Stored reference to original page
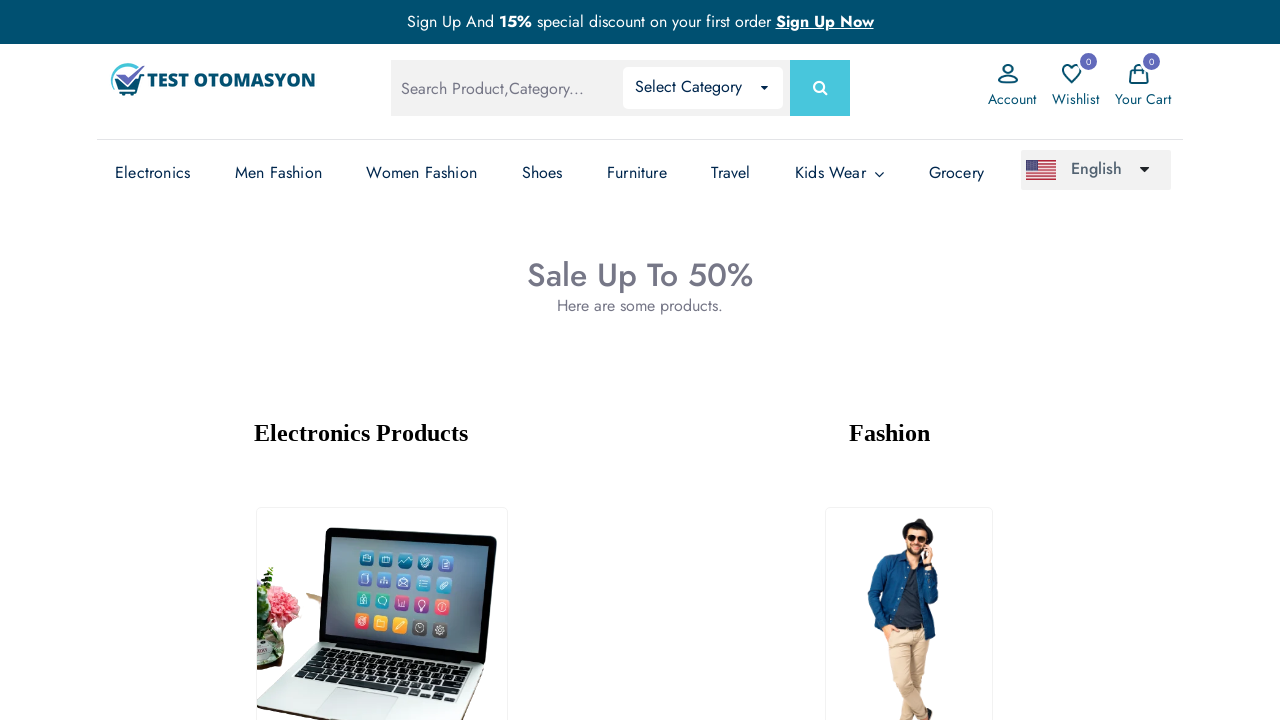

Clicked on first product in Fashion section, new window/tab opened at (909, 594) on iframe >> nth=1 >> internal:control=enter-frame >> #pic1_thumb
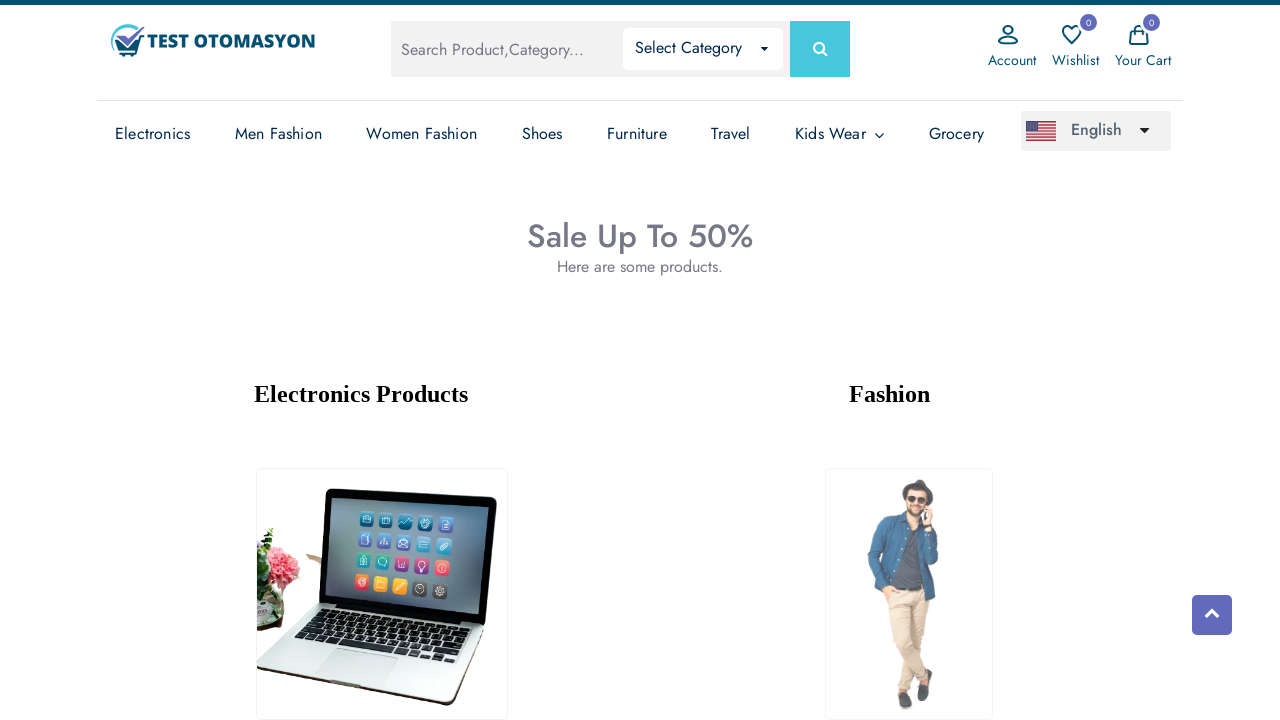

Captured new page object from opened window/tab
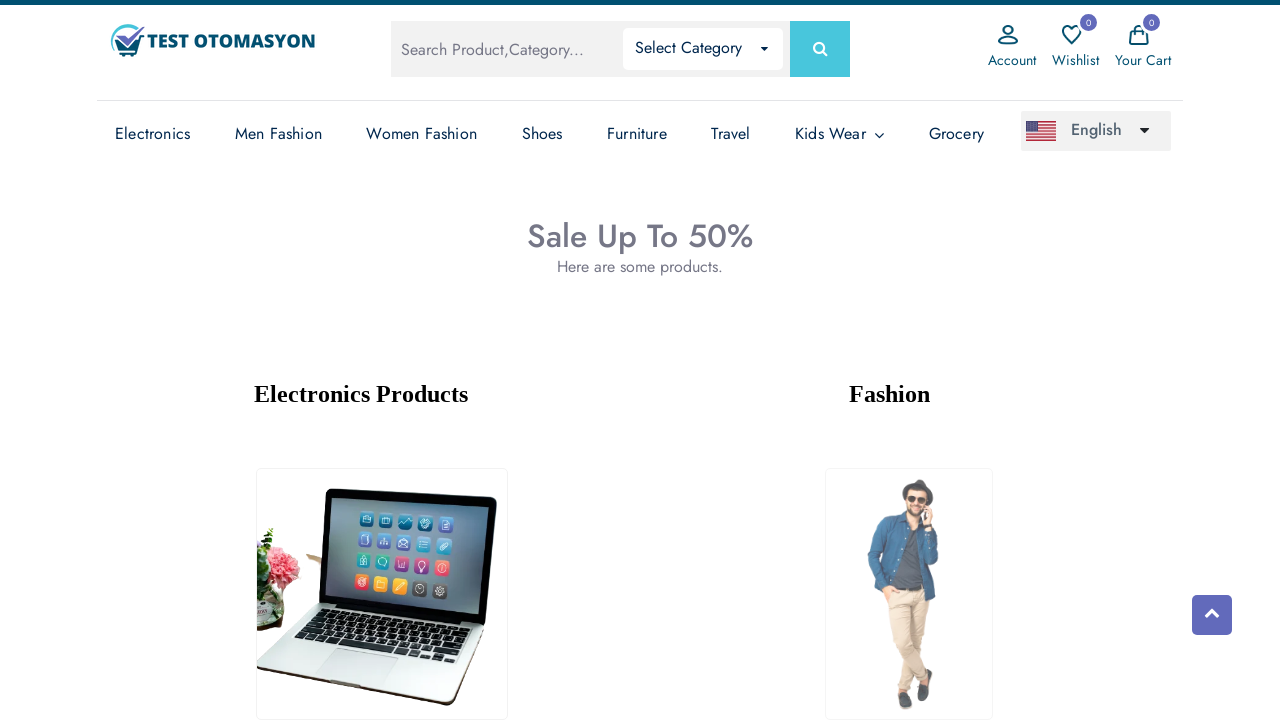

Waited for new page to fully load
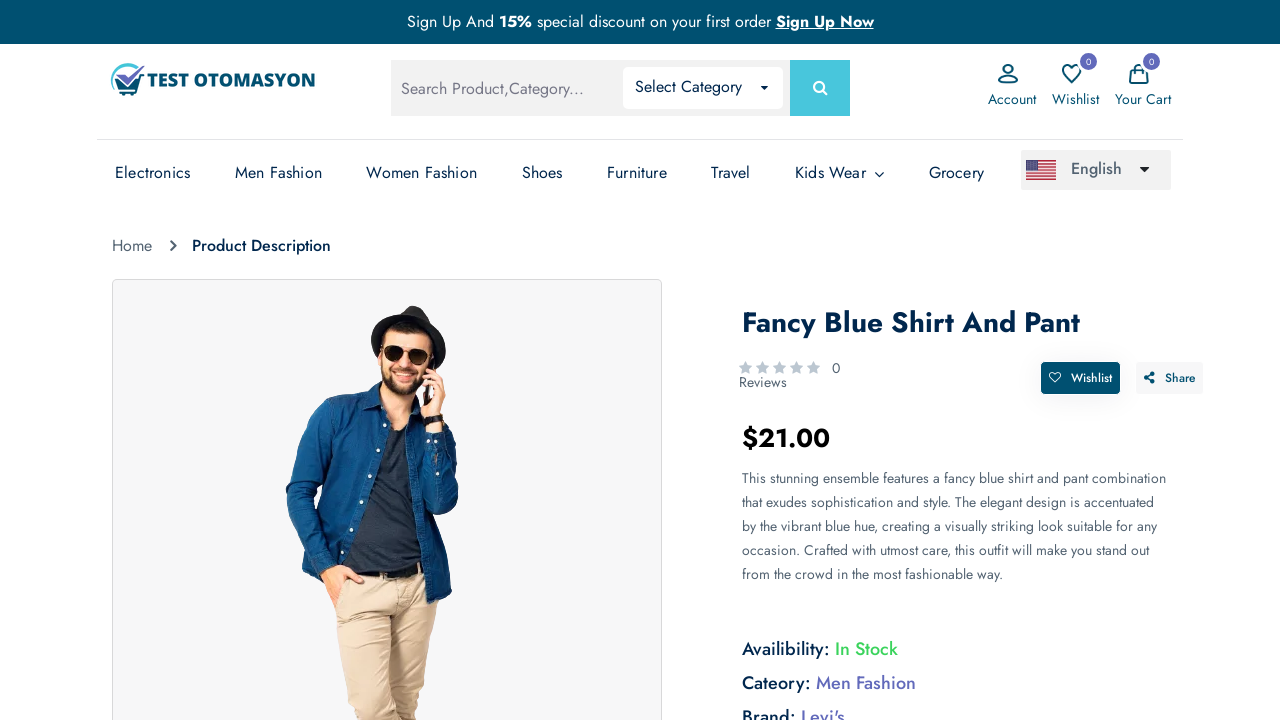

Located product name element on new page
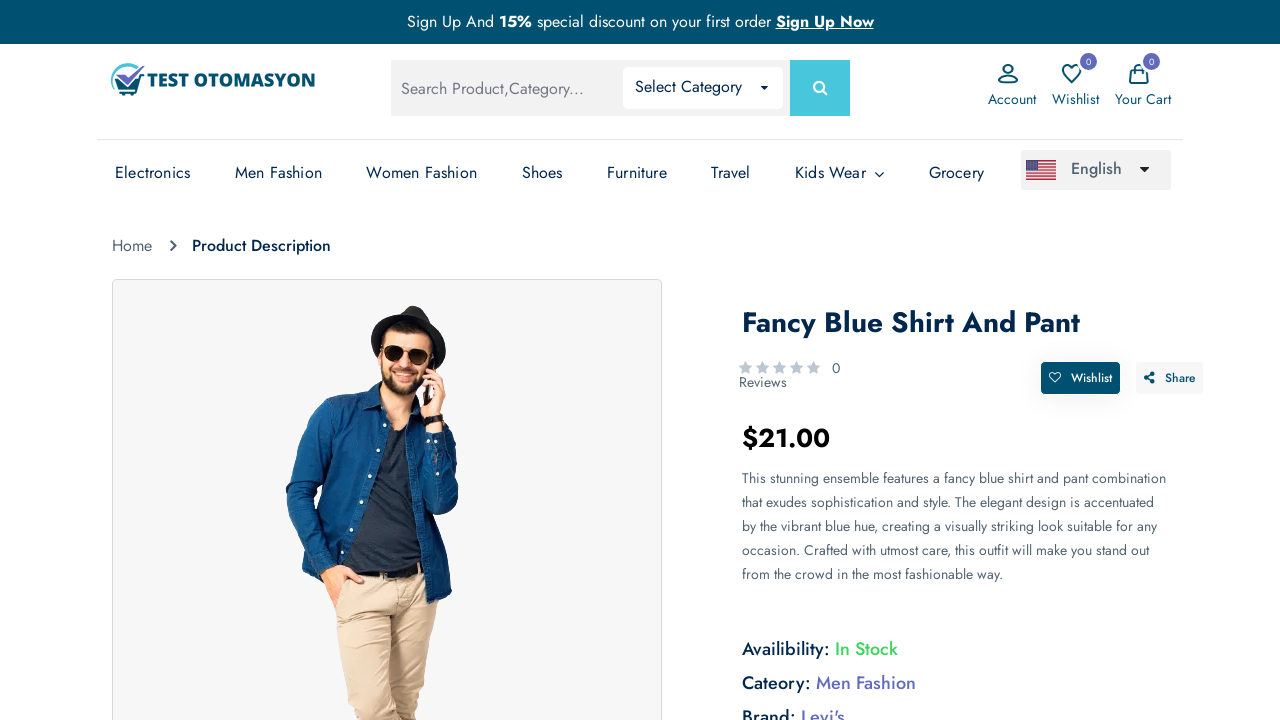

Retrieved product name text: 'fancy blue shirt and pant'
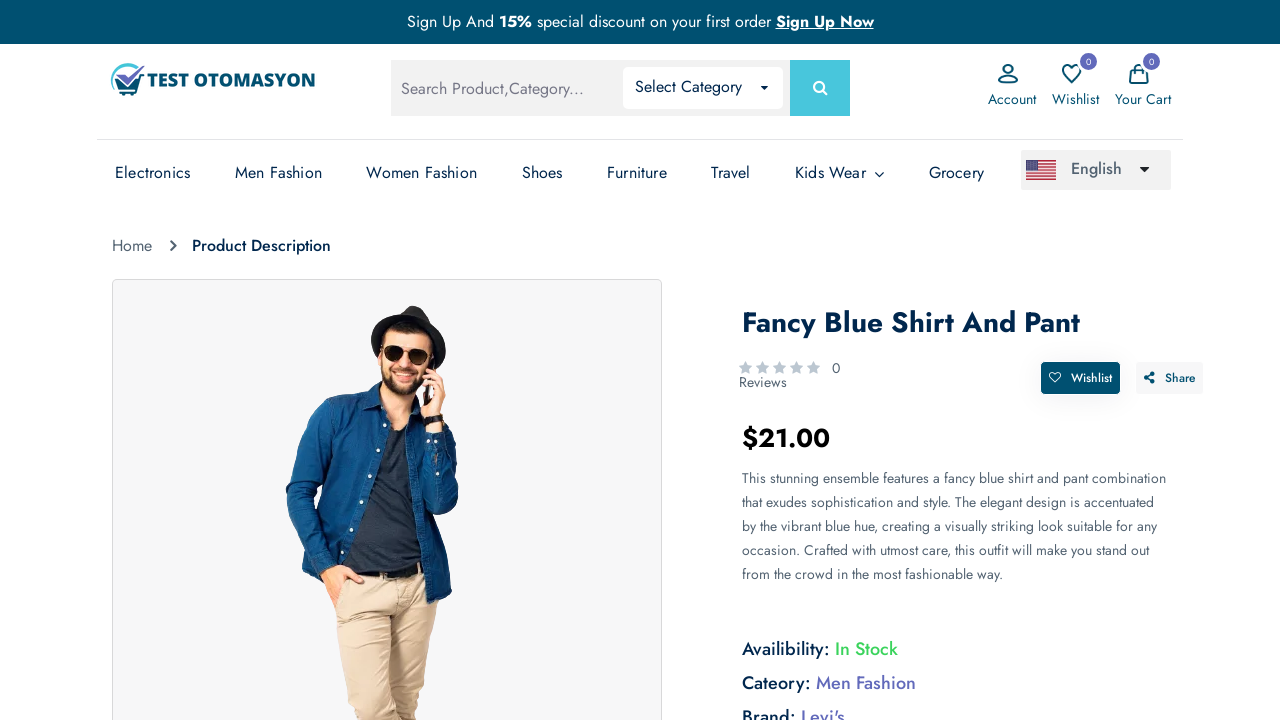

Verified product name contains 'shirt'
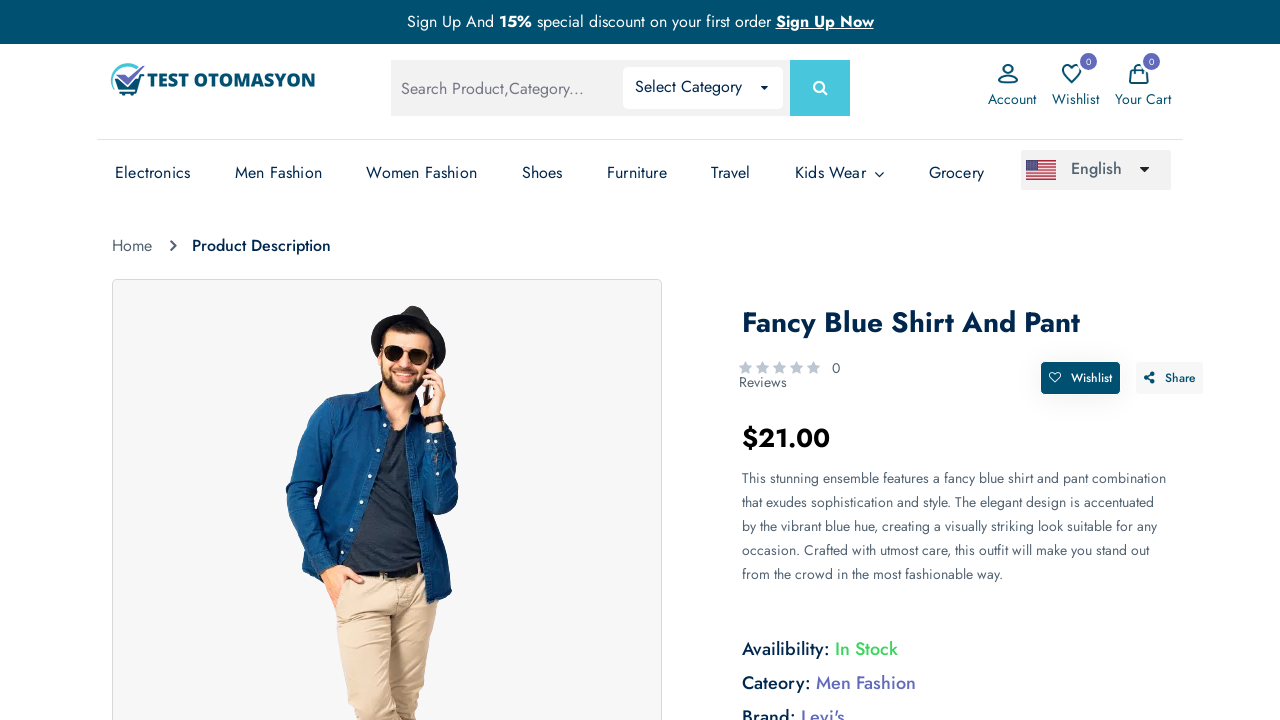

Located Fashion iframe again in original page
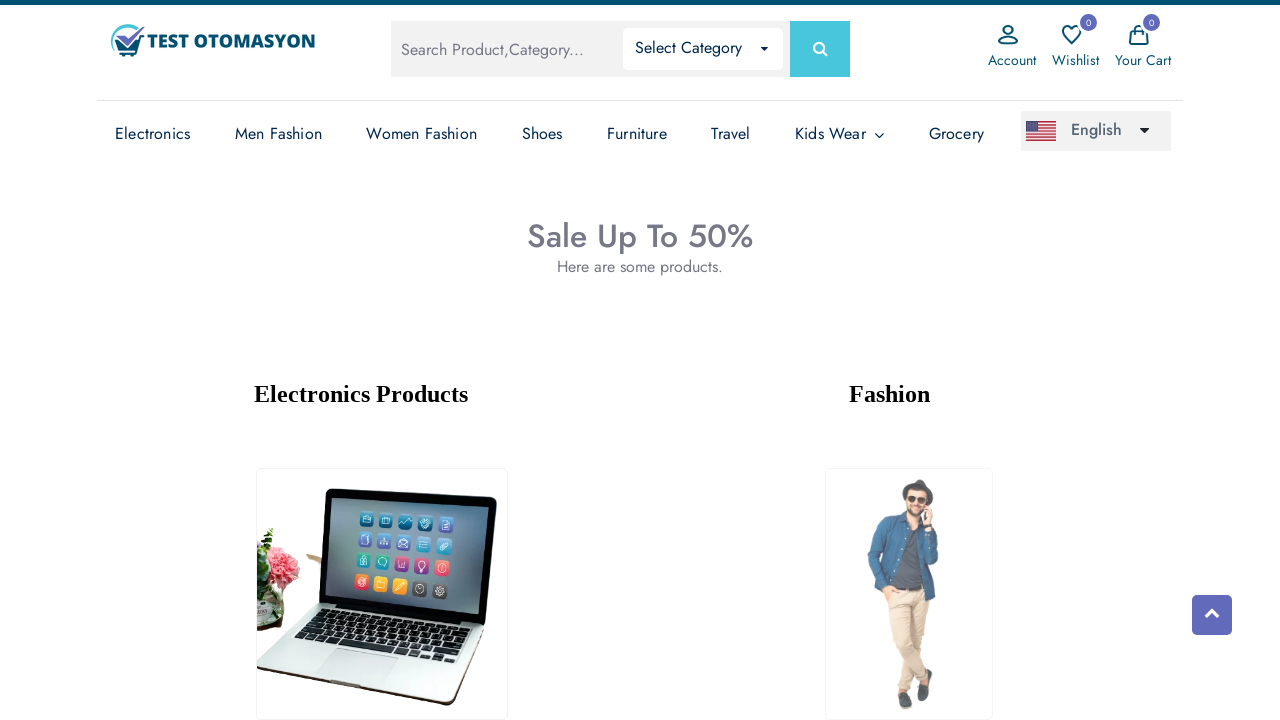

Located Fashion heading in iframe
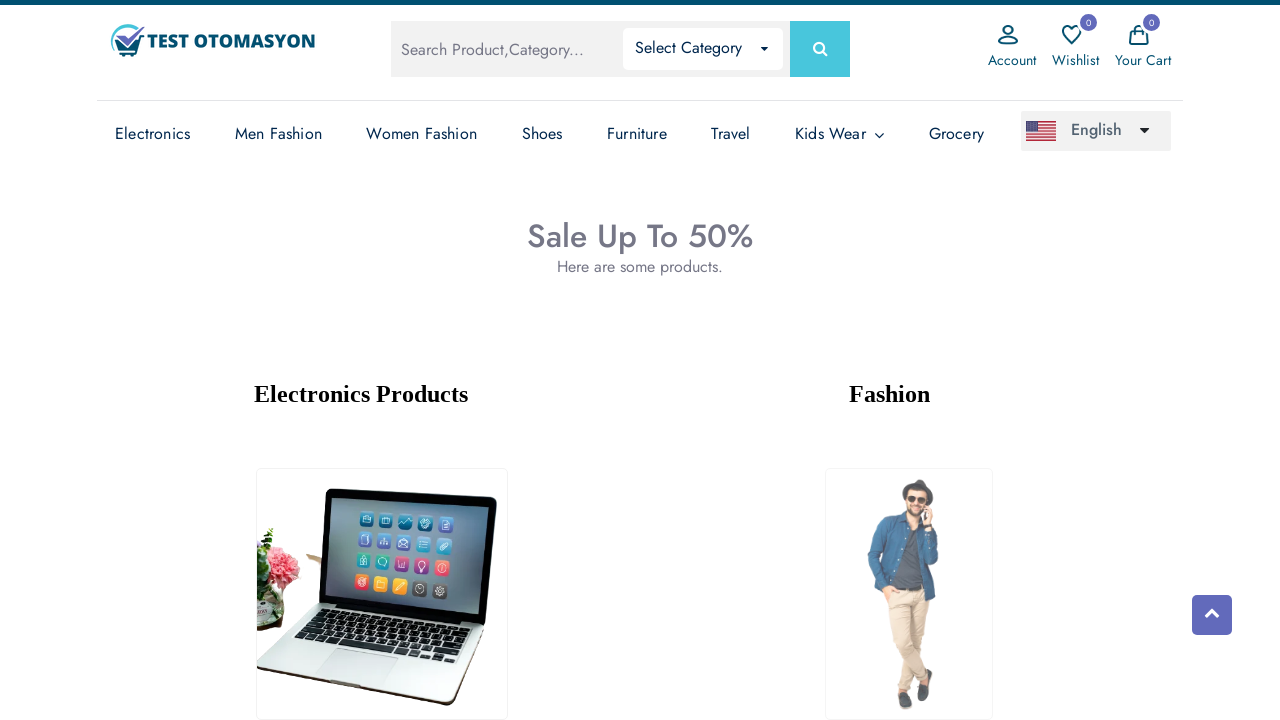

Verified Fashion heading is visible in original window
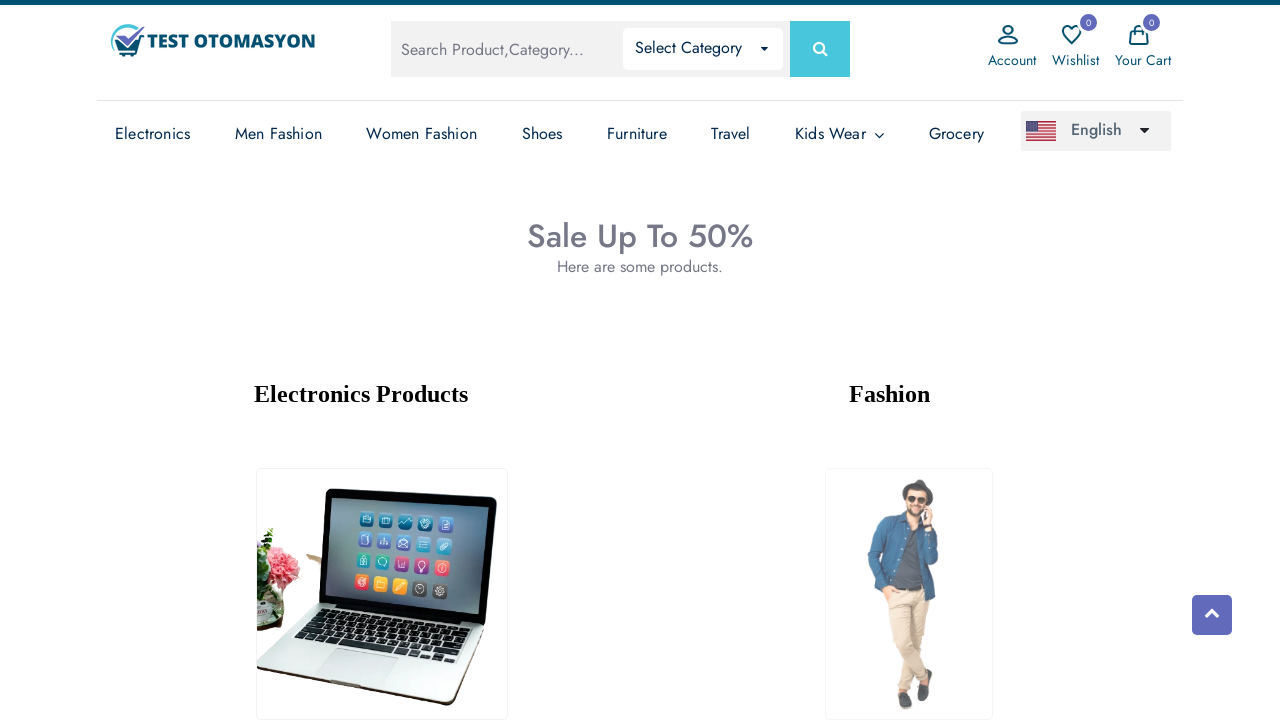

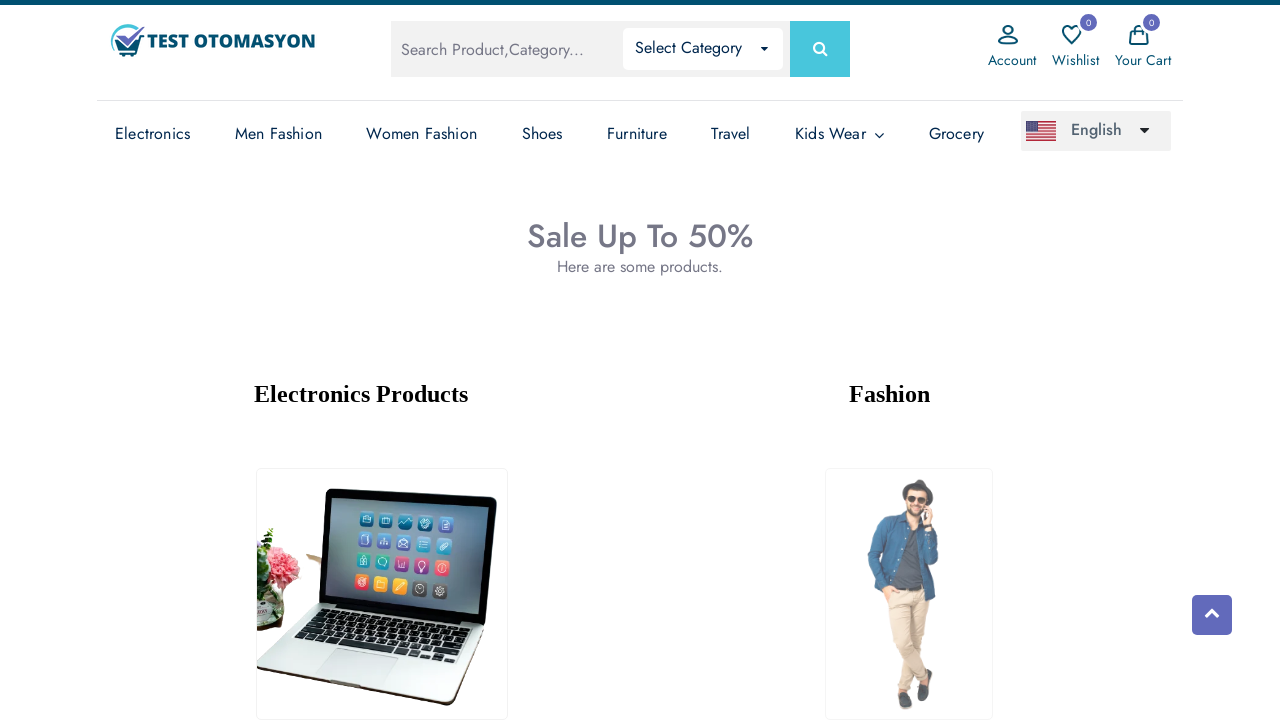